Tests that a button becomes visible after a delay by waiting for visibility and then clicking it

Starting URL: https://demoqa.com/dynamic-properties

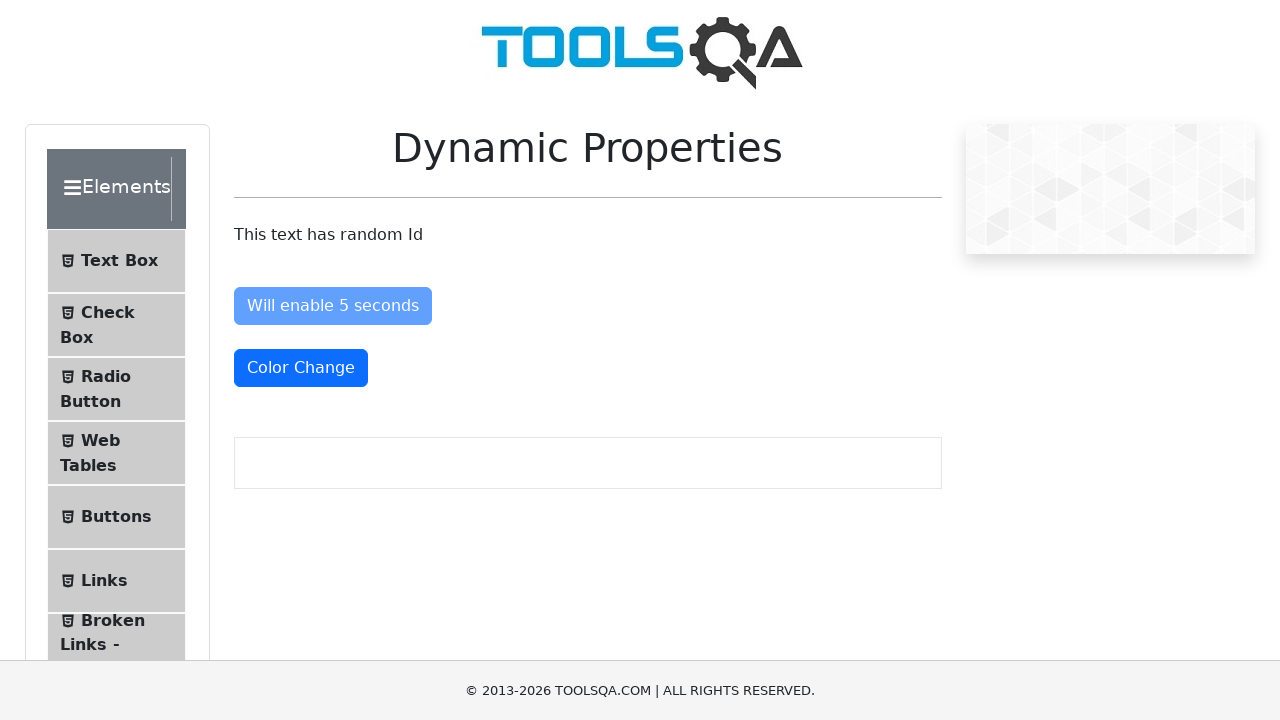

Waited for 'Visible After 5 Seconds' button to become visible
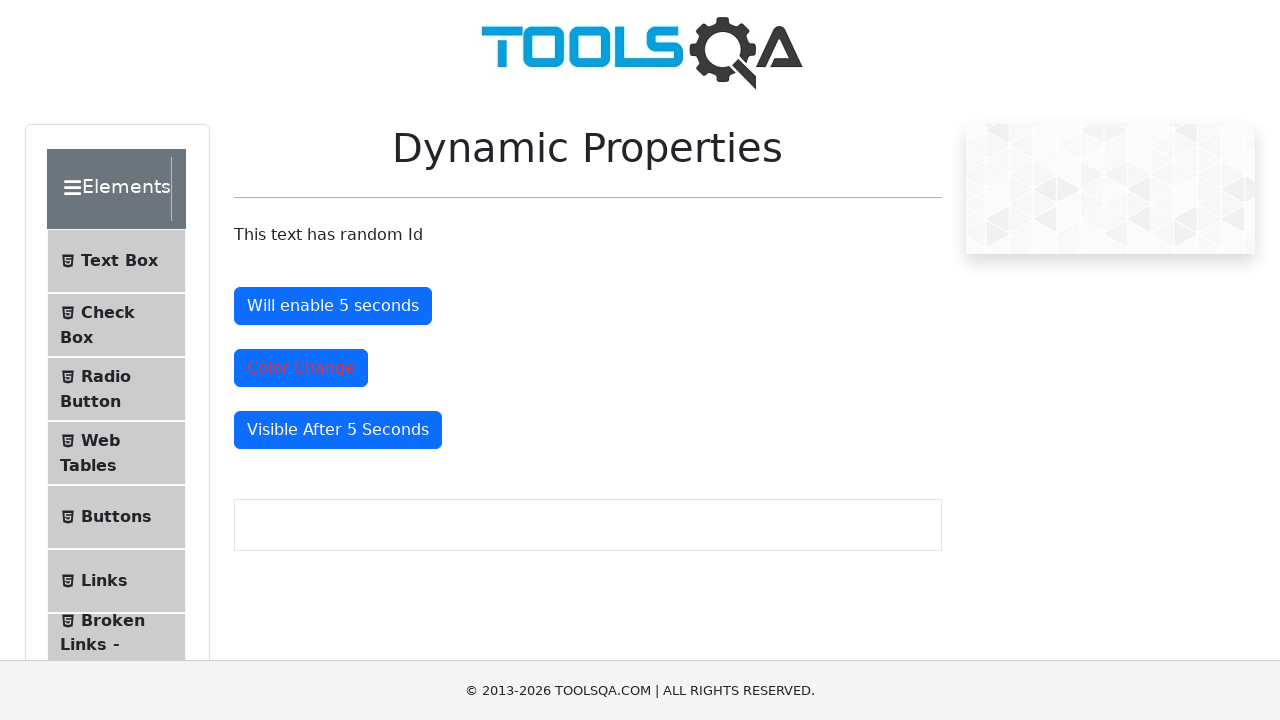

Clicked the now-visible button at (338, 430) on #visibleAfter
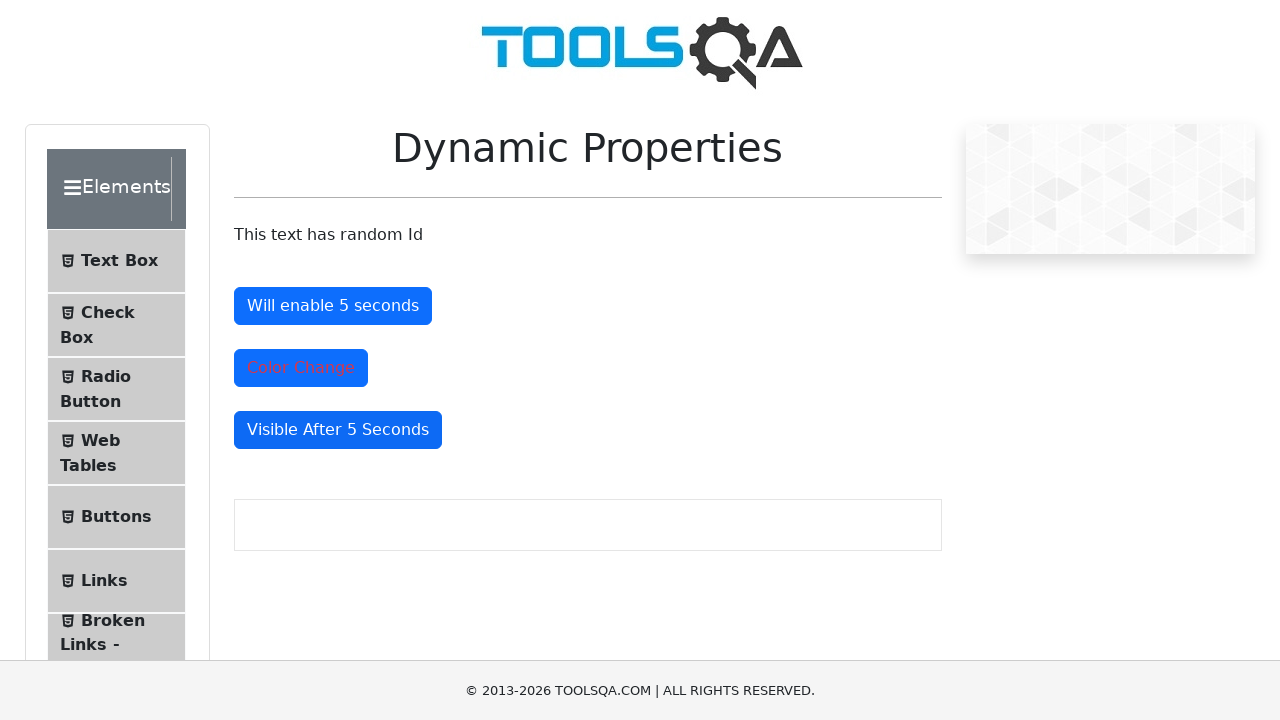

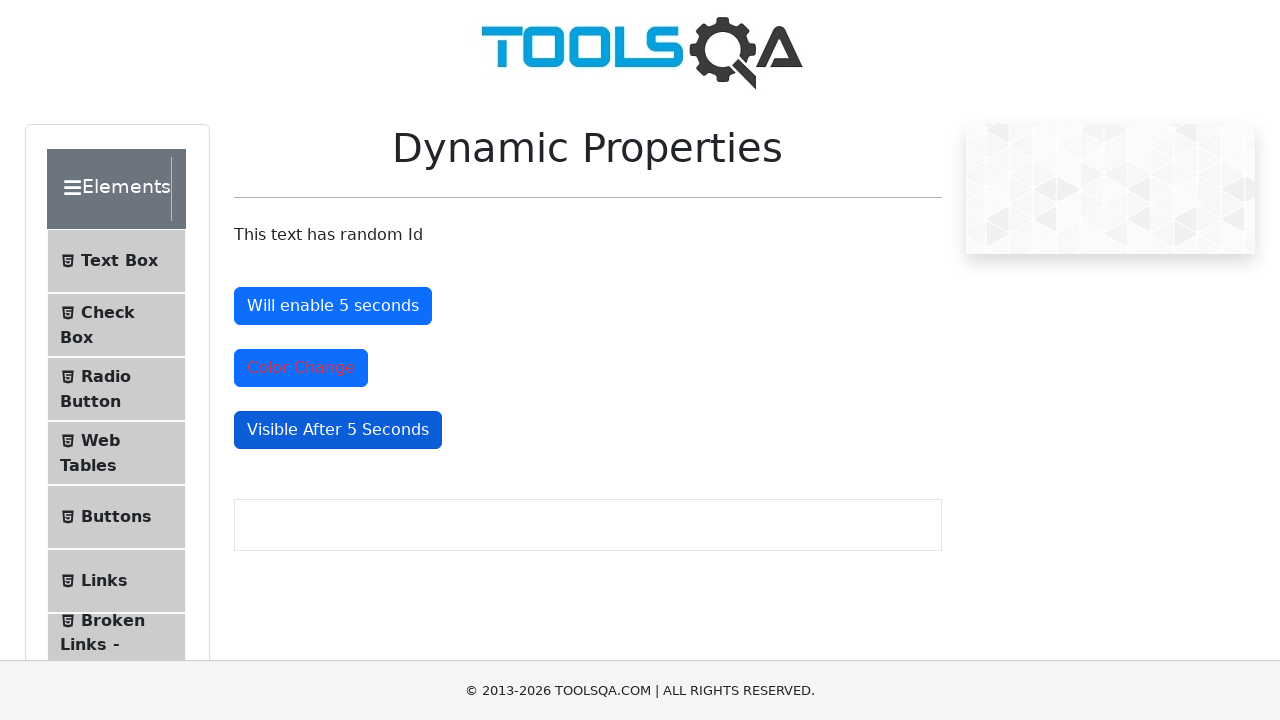